Tests JavaScript alert handling by triggering alerts, confirming dialogs, and dismissing them on a practice automation page

Starting URL: https://rahulshettyacademy.com/AutomationPractice/

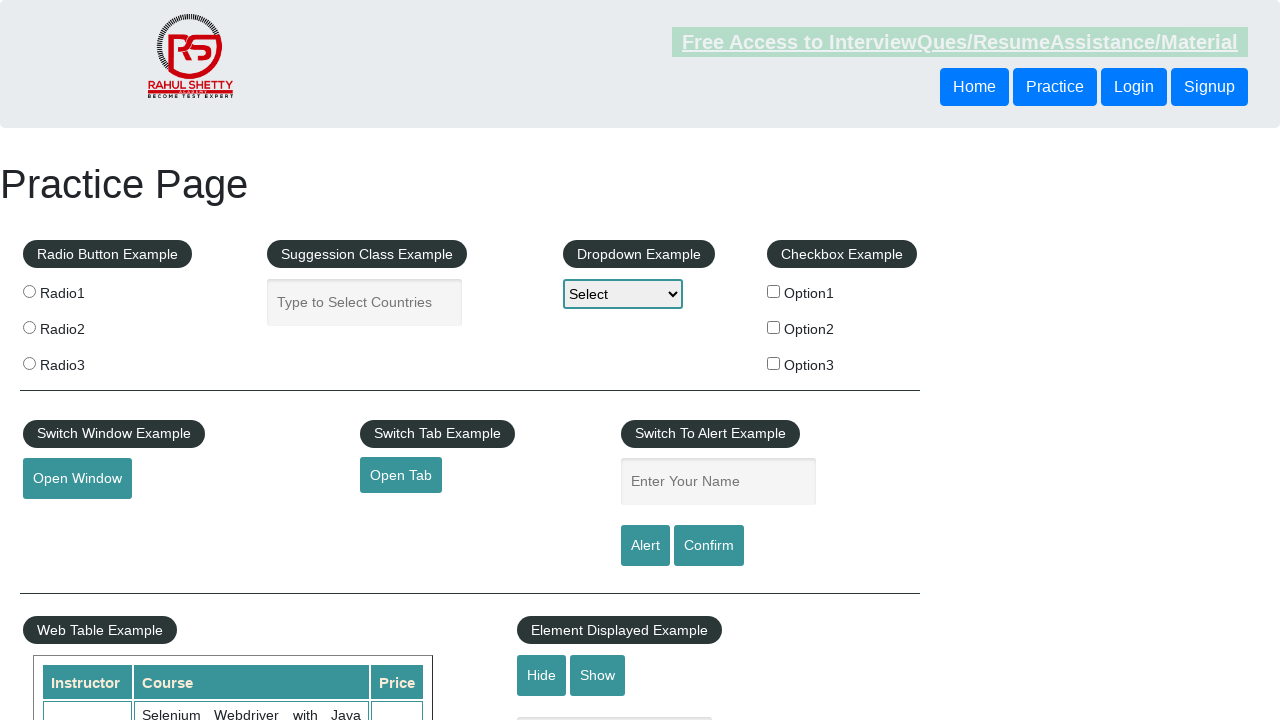

Filled name field with 'Collins Eban' on #name
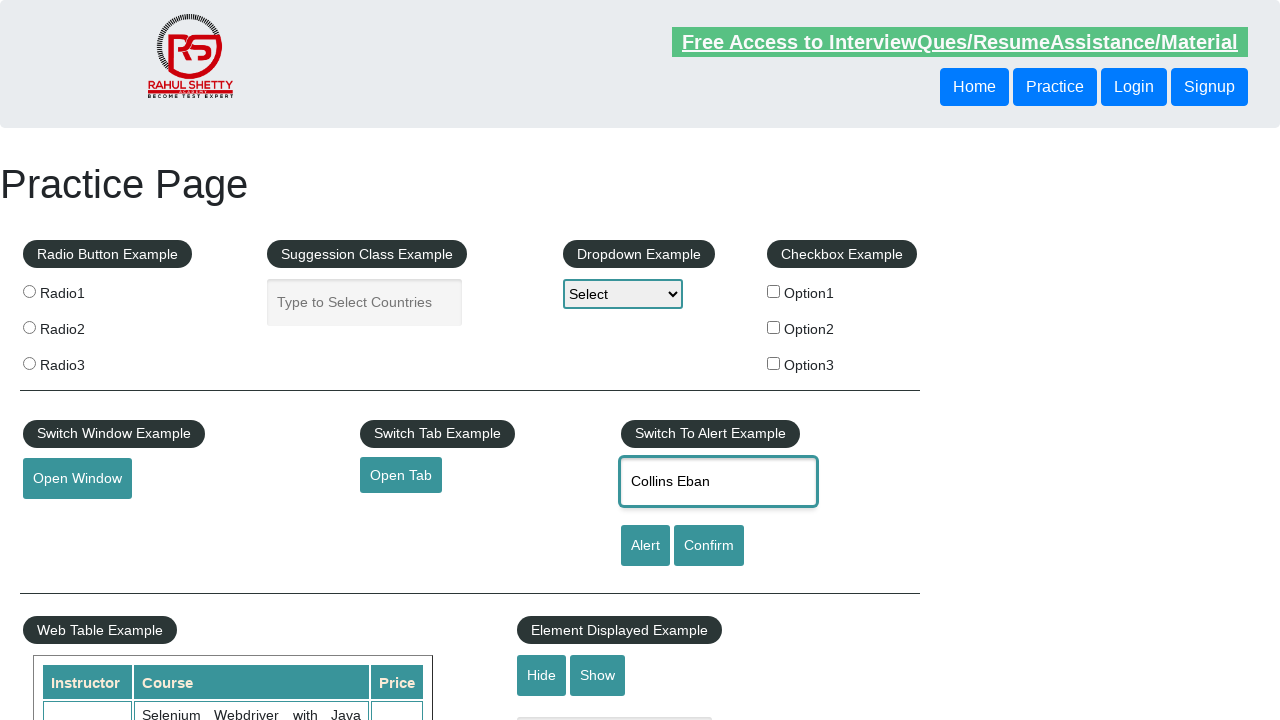

Set up dialog handler to accept alerts
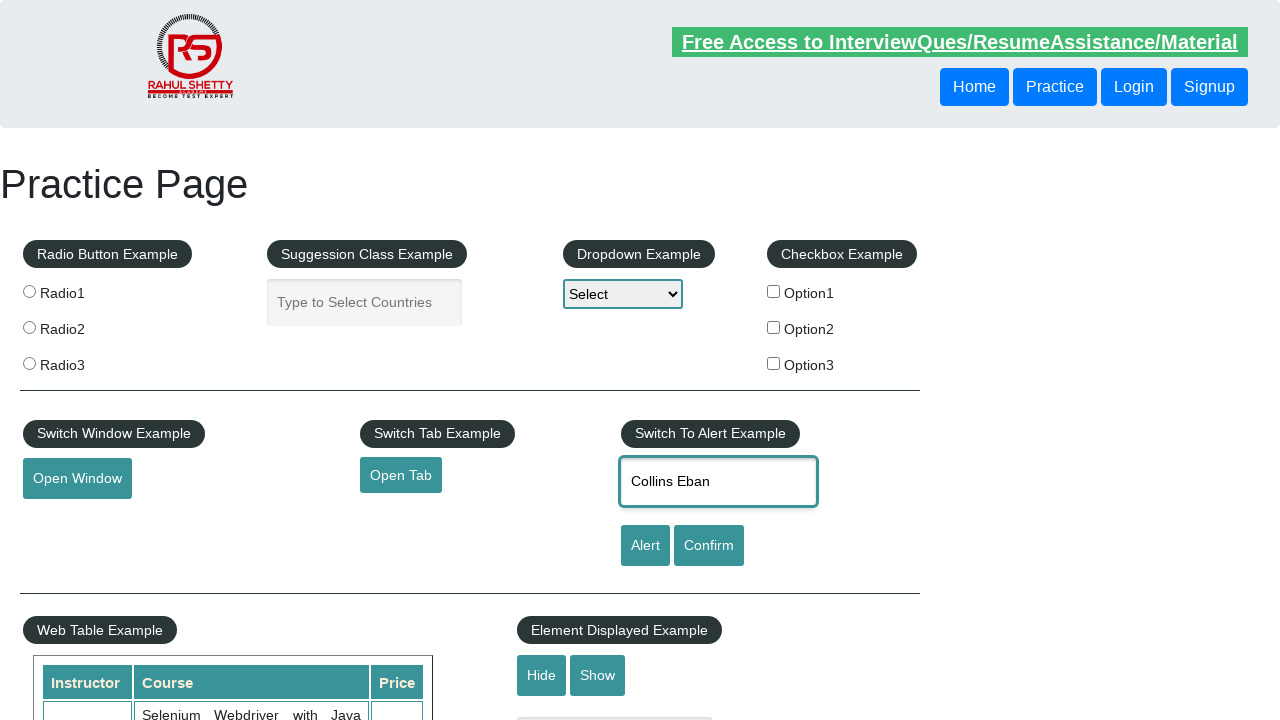

Clicked alert button and accepted the JavaScript alert at (645, 546) on [id='alertbtn']
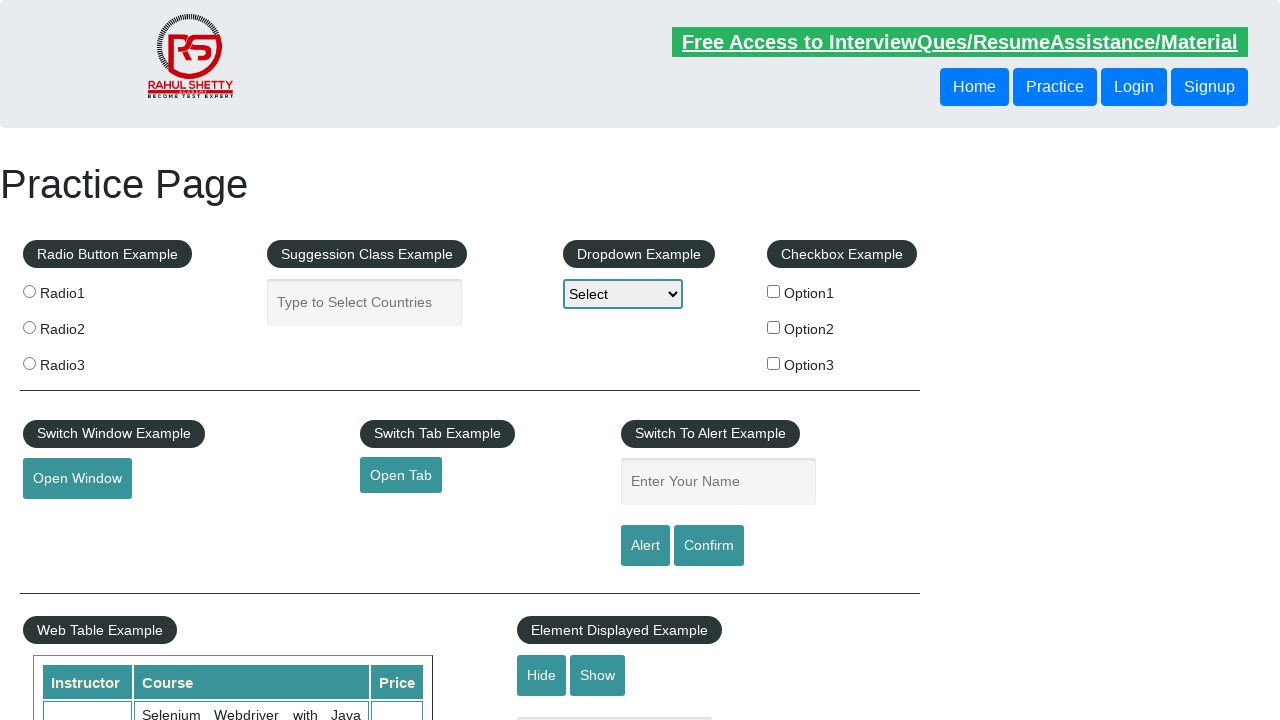

Set up dialog handler to dismiss confirmations
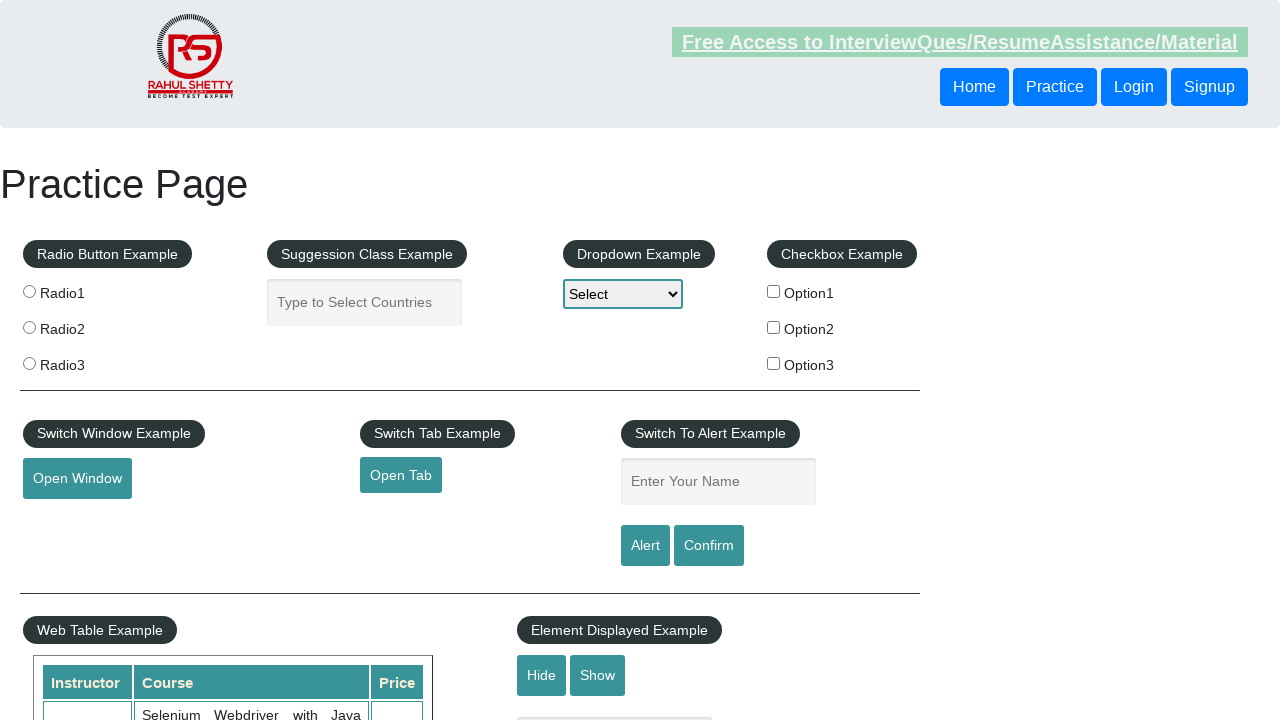

Clicked confirm button and dismissed the confirmation dialog at (709, 546) on #confirmbtn
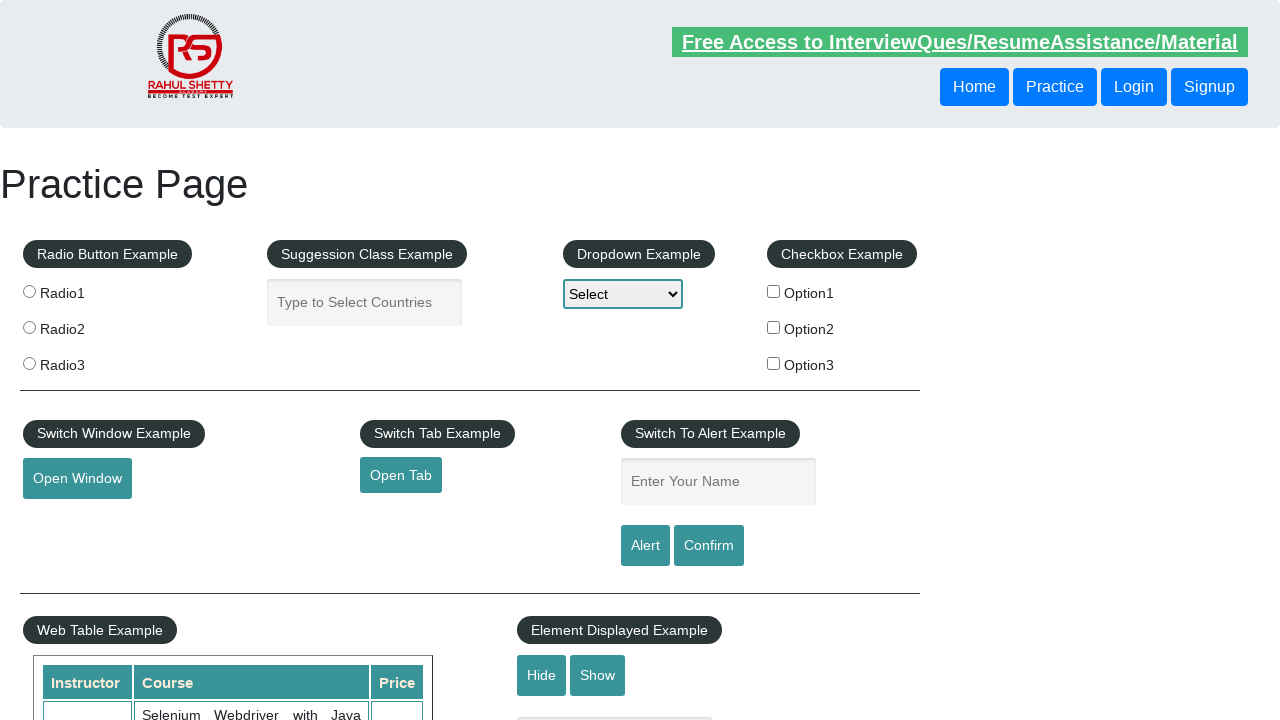

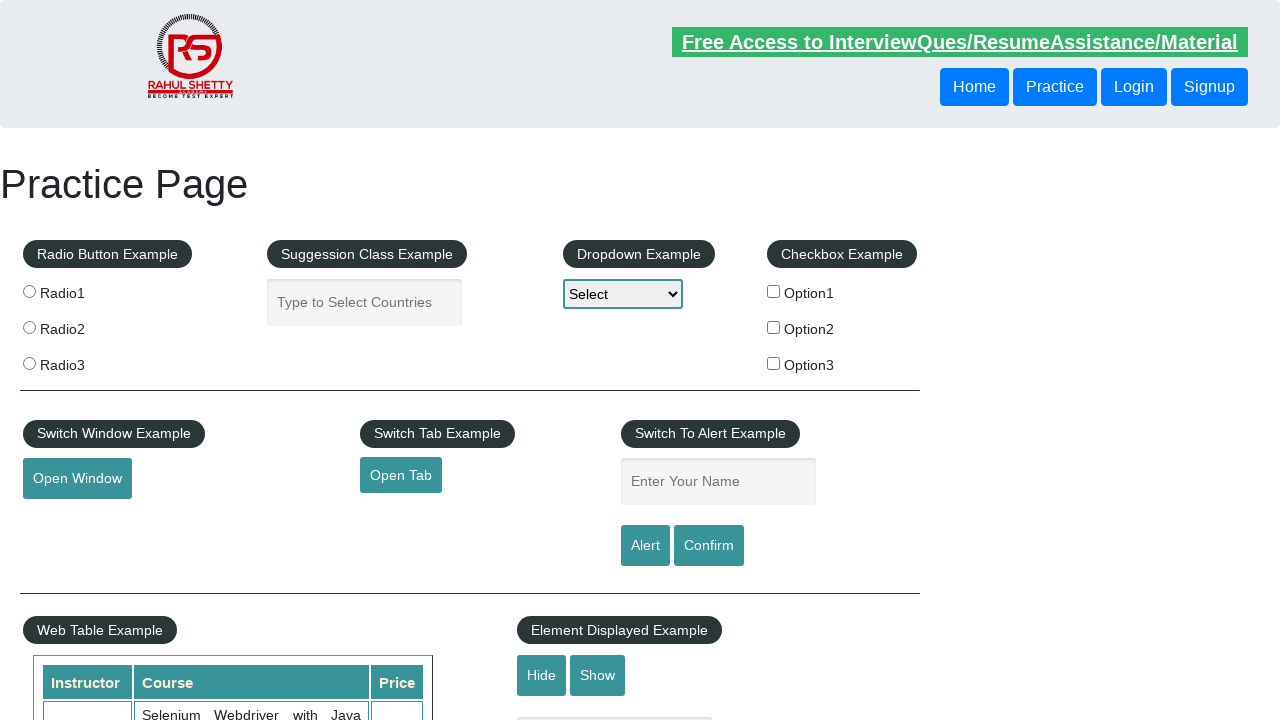